Tests navigation to a Playwright Locators tutorial page, clicks on a CSS Selector button, and counts elements matching a specific CSS selector pattern

Starting URL: https://demoapp-sable-gamma.vercel.app/

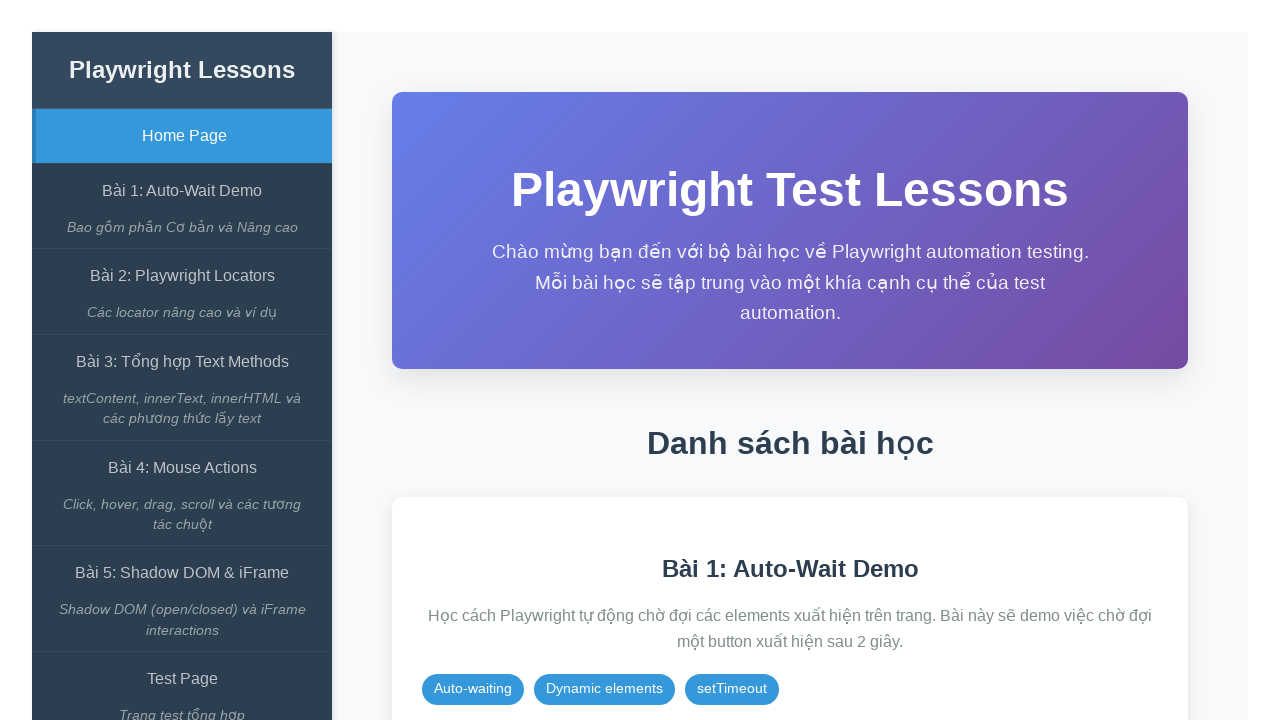

Clicked on 'Bài 2: Playwright Locators' link to navigate to Playwright Locators tutorial at (182, 276) on internal:role=link[name="Bài 2: Playwright Locators"i]
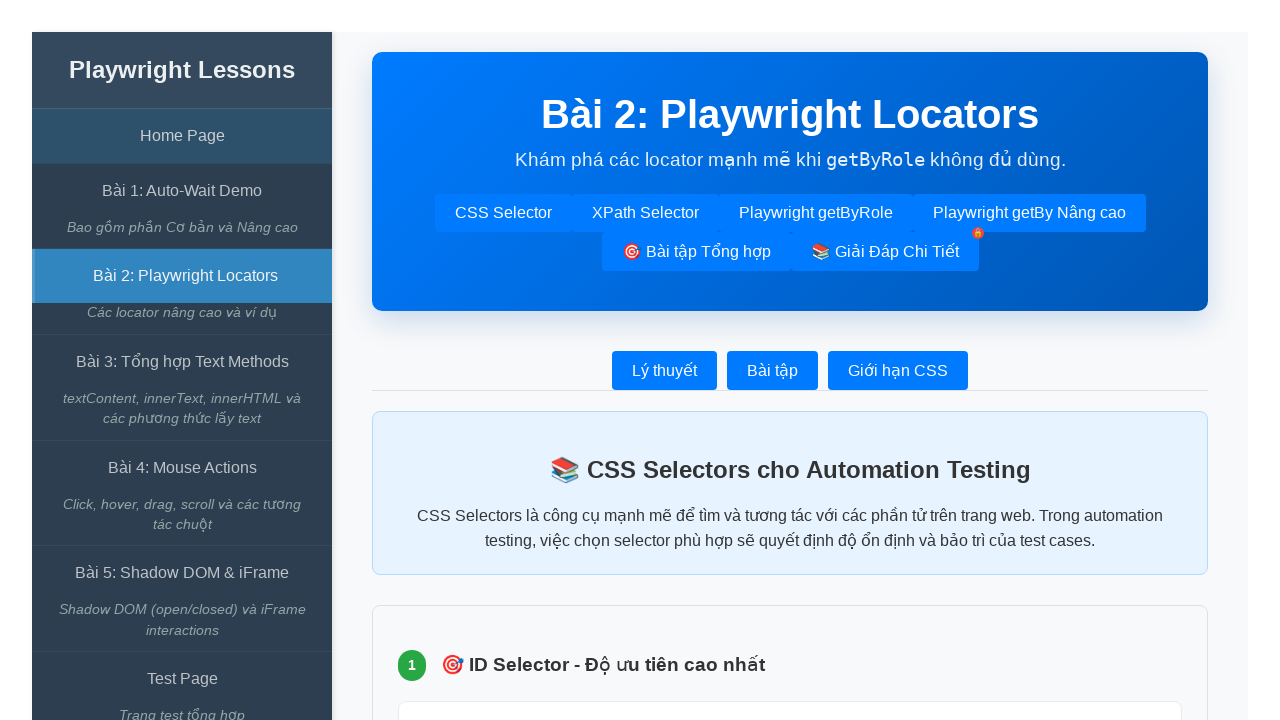

Clicked on CSS Selector button at (503, 213) on internal:role=button[name="CSS Selector"i]
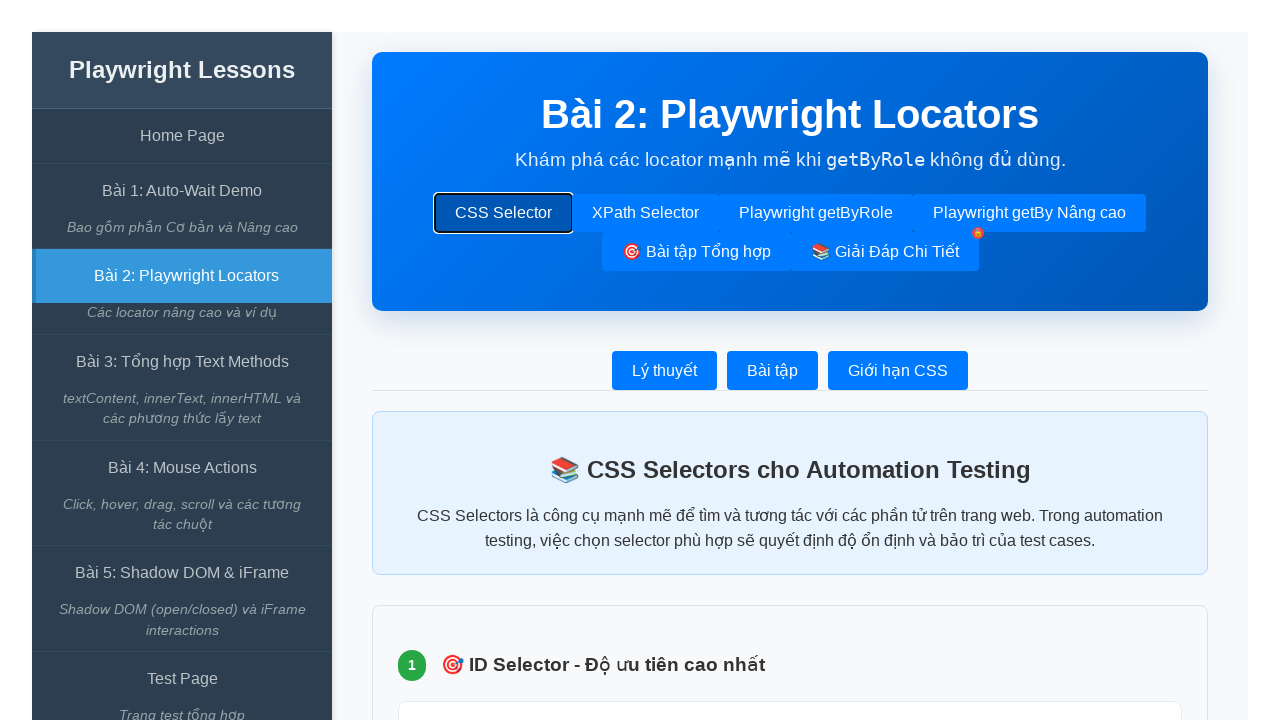

Counted elements matching CSS selector 'button[id*="profile"]': 2 elements found
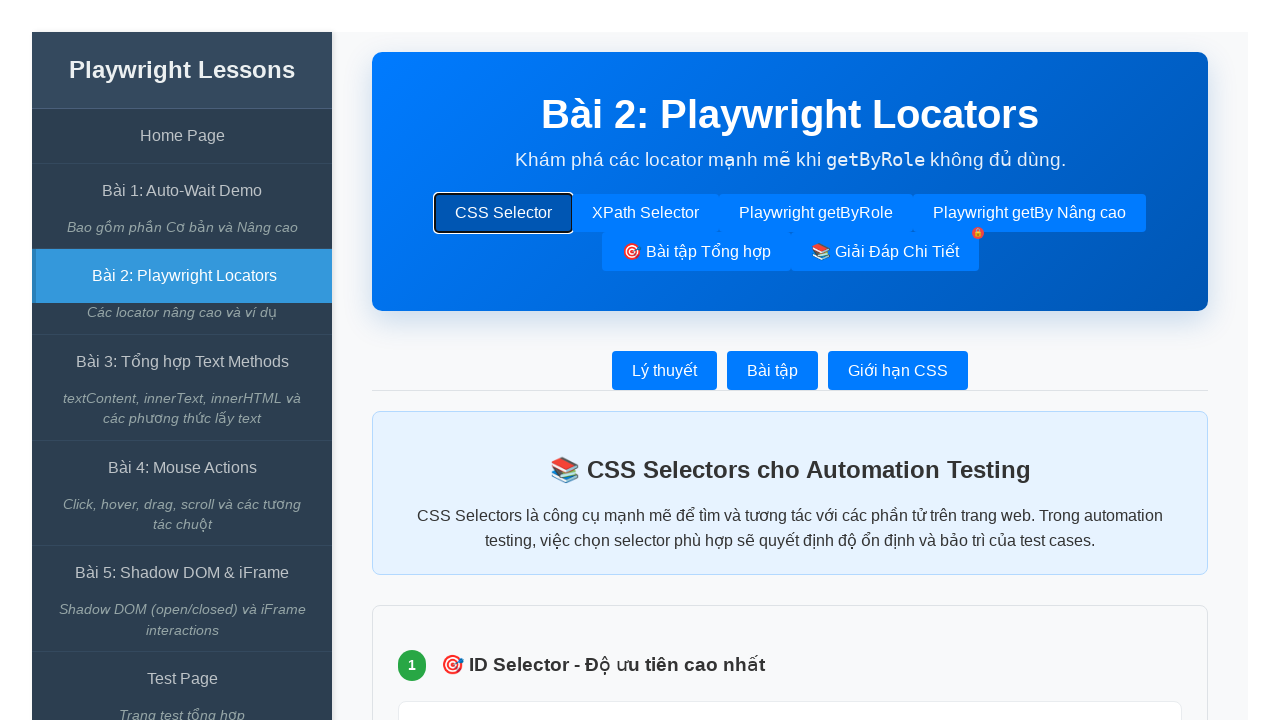

Waited 1000ms to verify page state
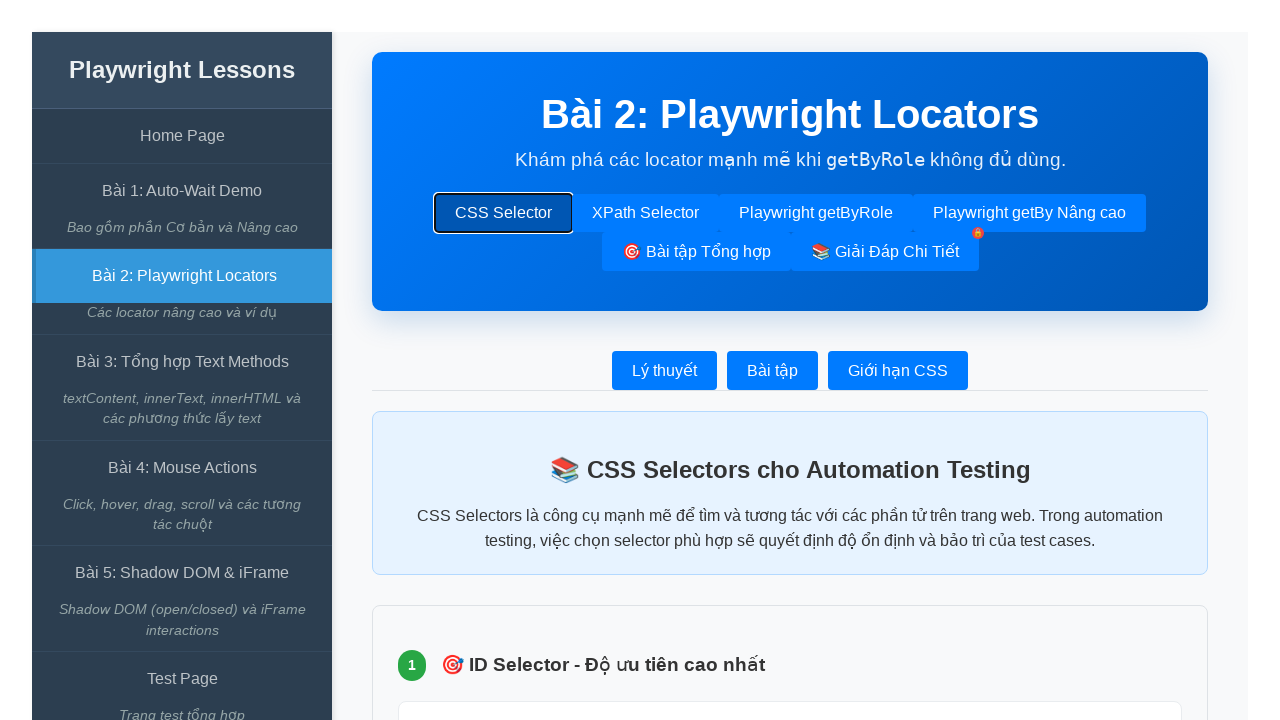

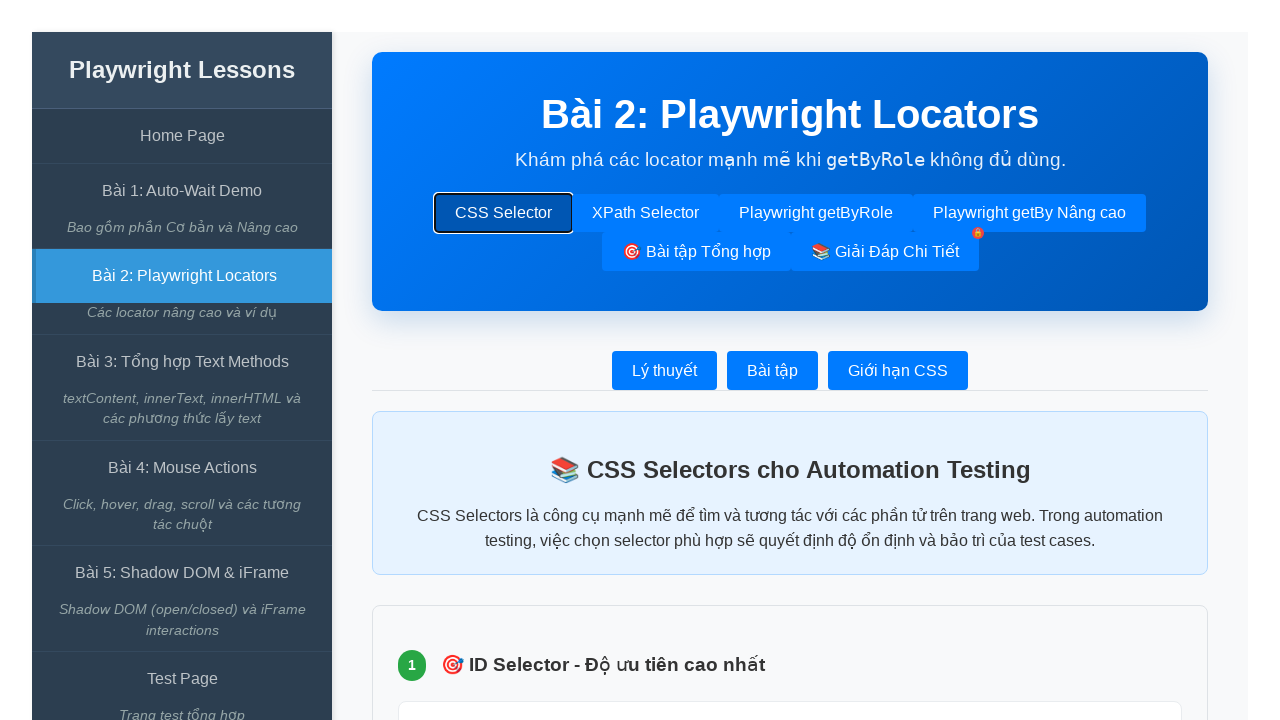